Tests JavaScript confirm box handling by clicking a button to trigger a confirm dialog and accepting it

Starting URL: https://echoecho.com/javascript4.htm

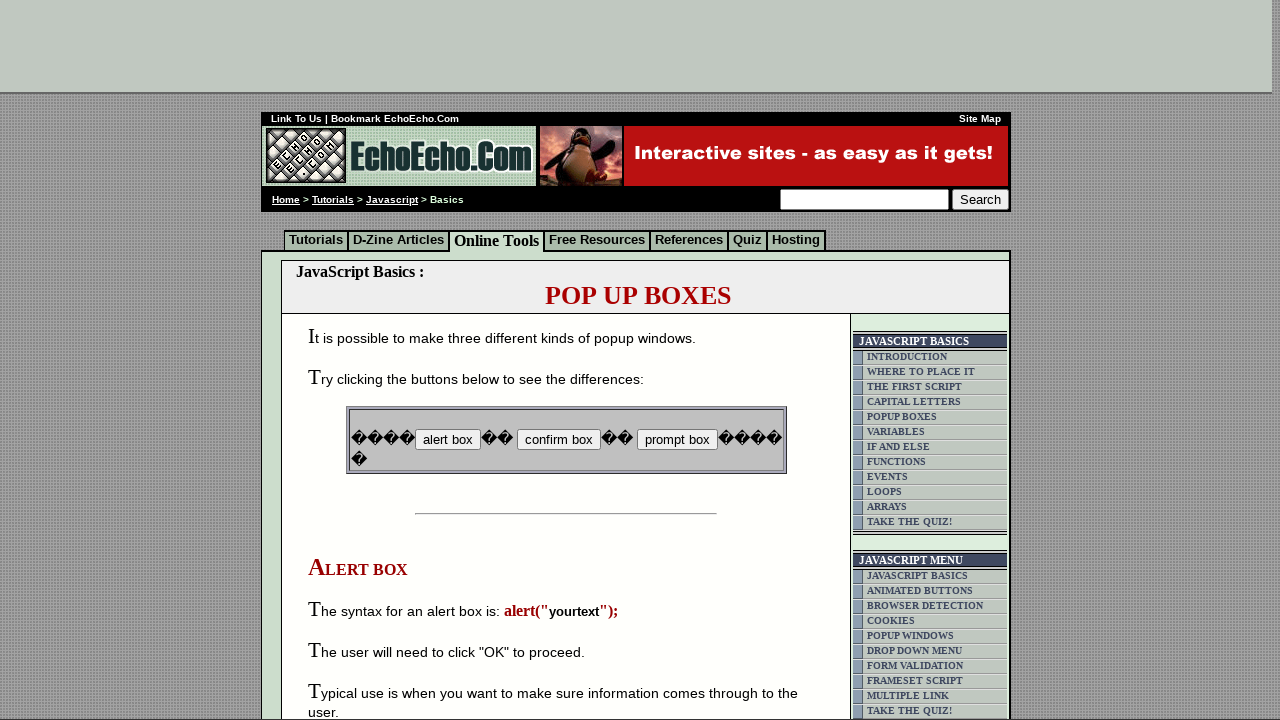

Clicked button to trigger confirm dialog at (558, 440) on input[name='B2']
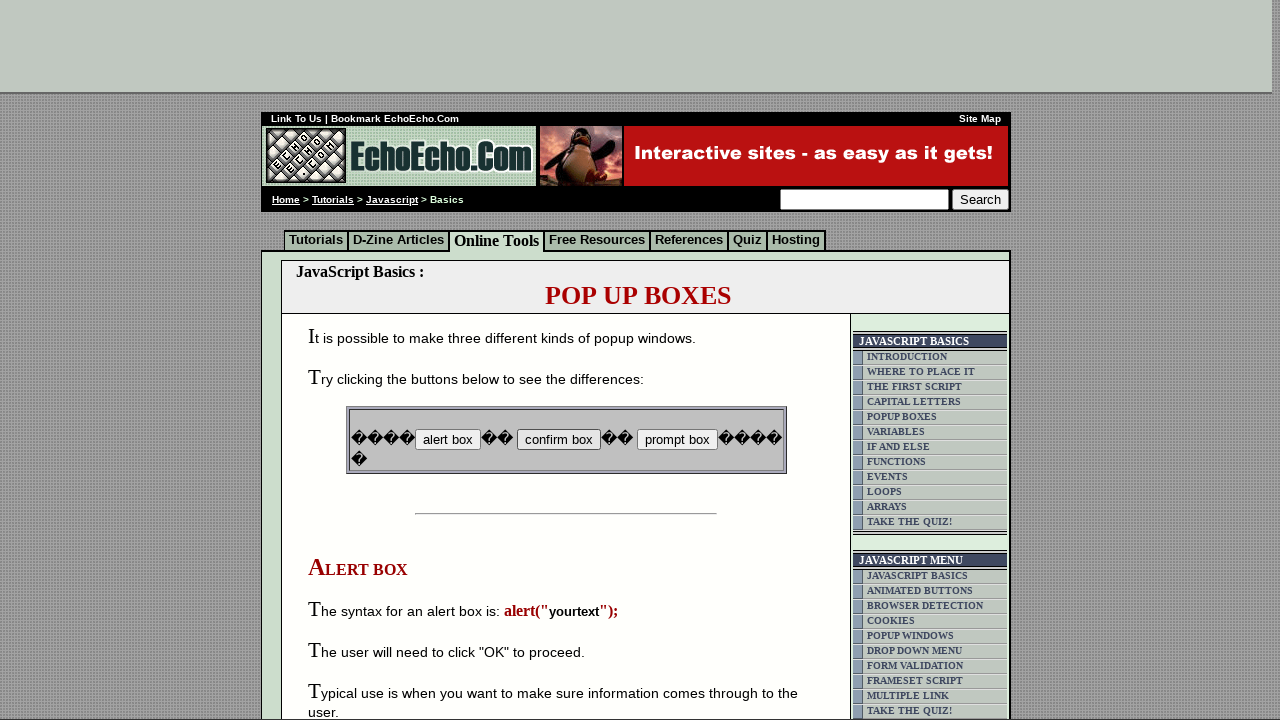

Set up dialog handler to accept confirm dialog
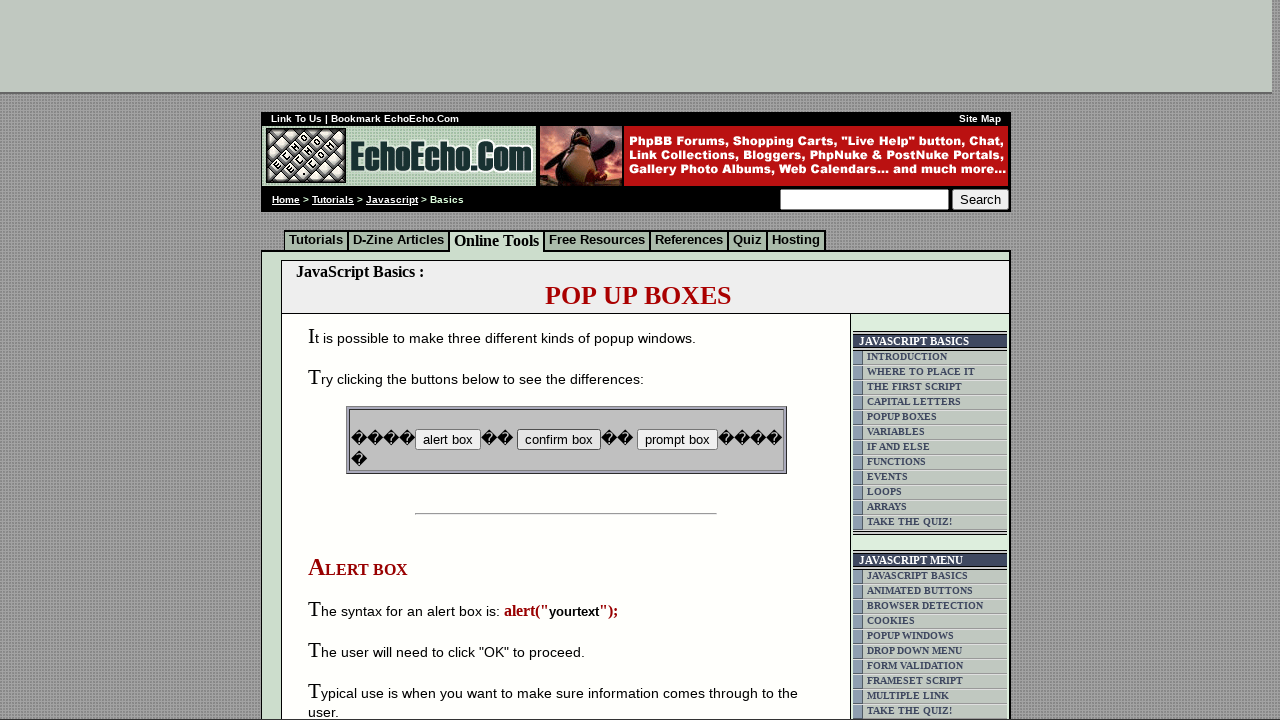

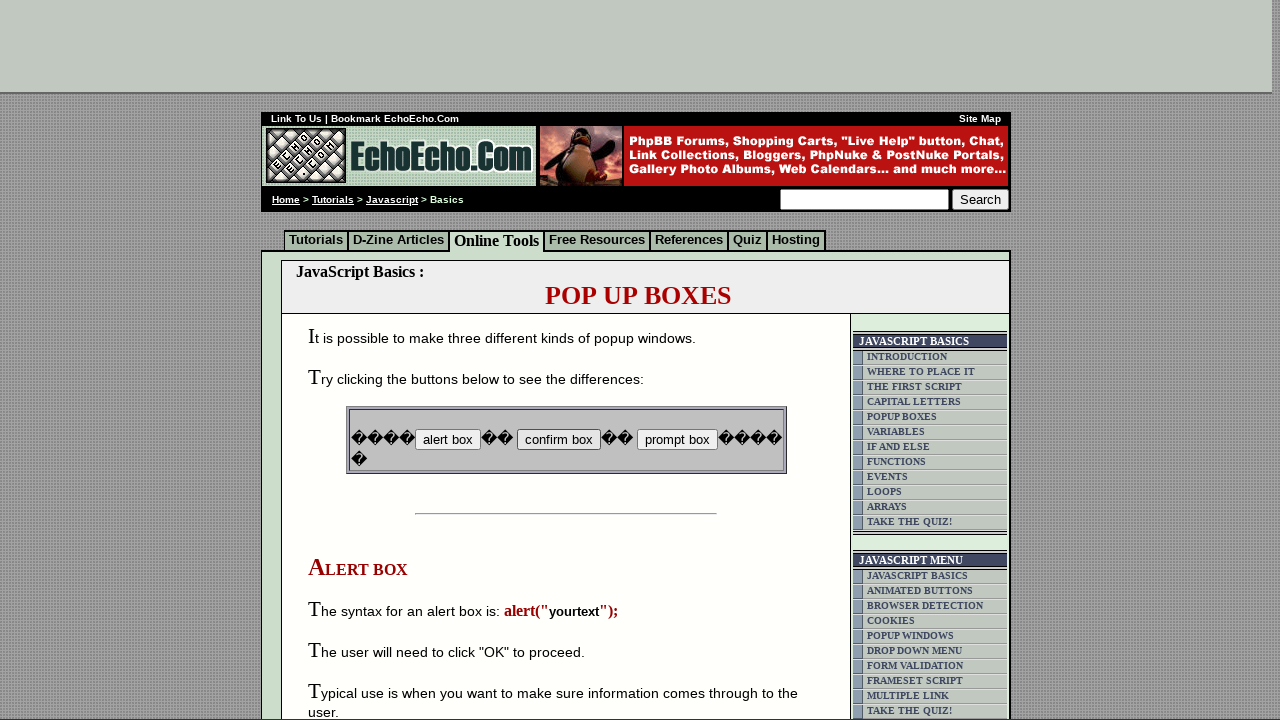